Tests the main navigation menu on the Mississauga city website by clicking on the third navigation item to expand its submenu and waiting for submenu links to appear

Starting URL: https://www.mississauga.ca/

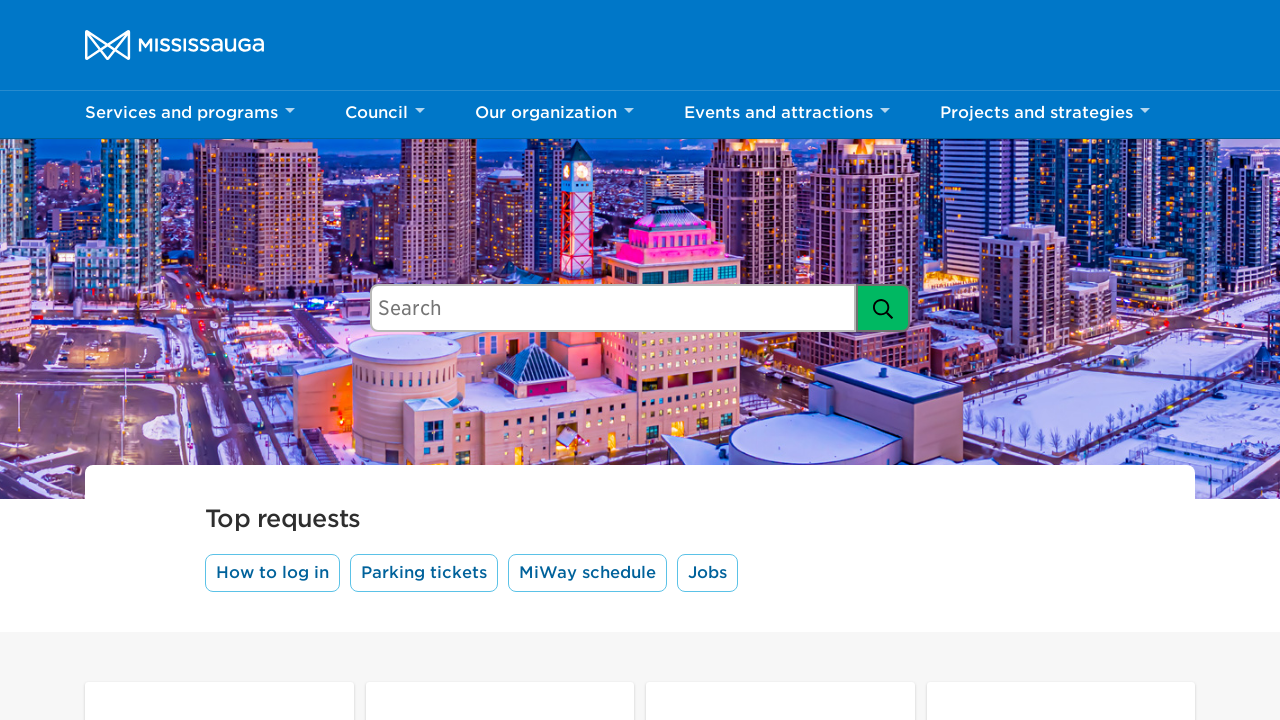

Clicked the third navigation menu item button to expand submenu at (554, 115) on xpath=//ul[@class='main-nav-links']/li[3]/button
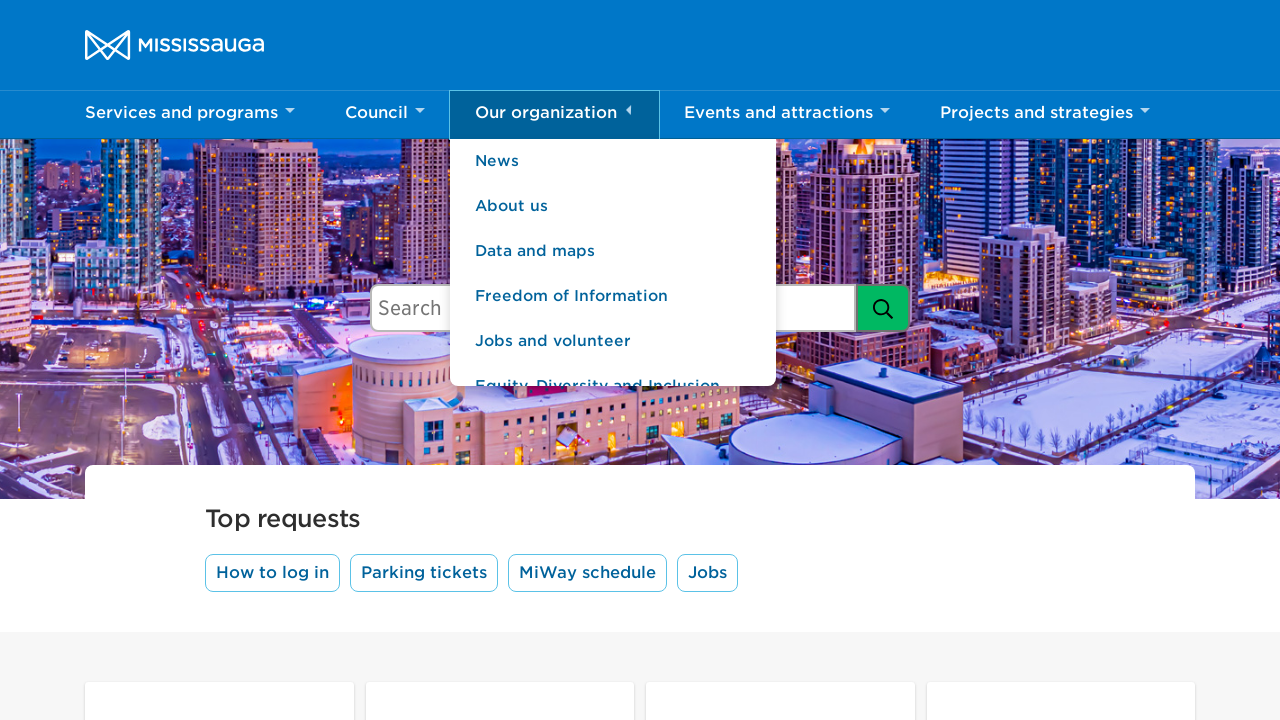

Submenu links appeared and are now visible
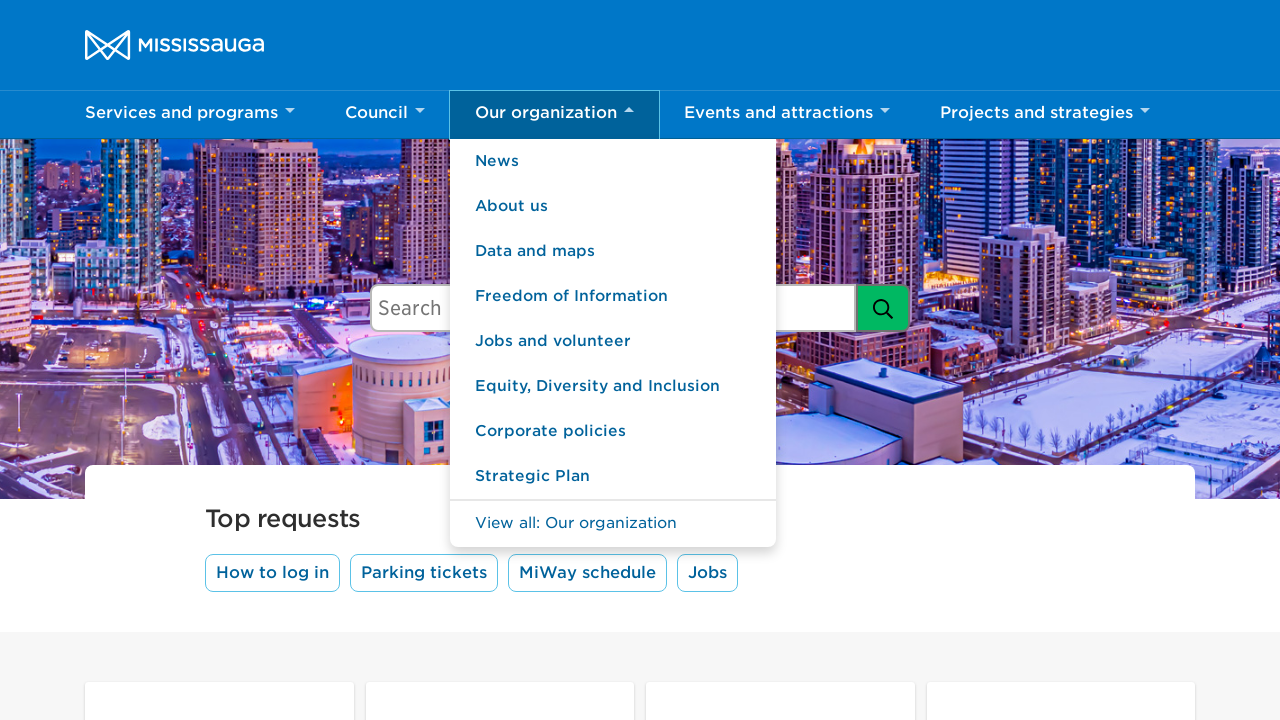

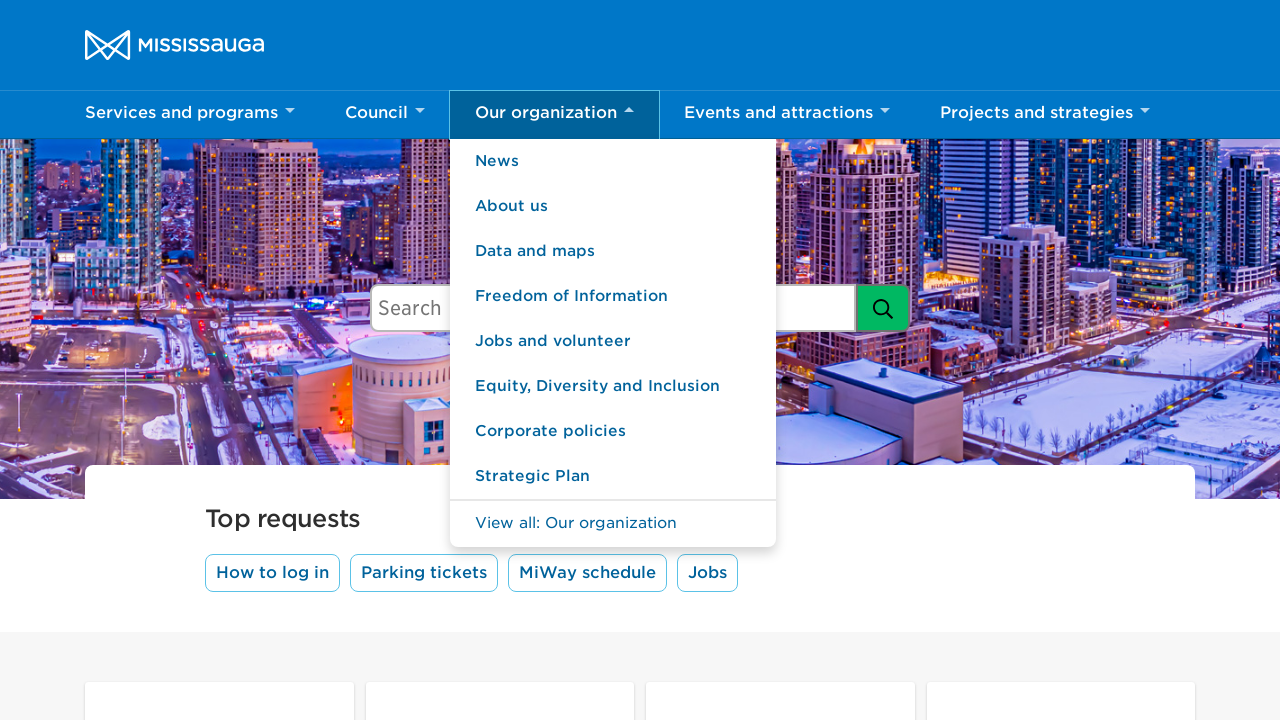